Tests dropdown selection functionality by selecting date of birth (year, month, day) using different selection methods

Starting URL: https://testcenter.techproeducation.com/index.php?page=dropdown

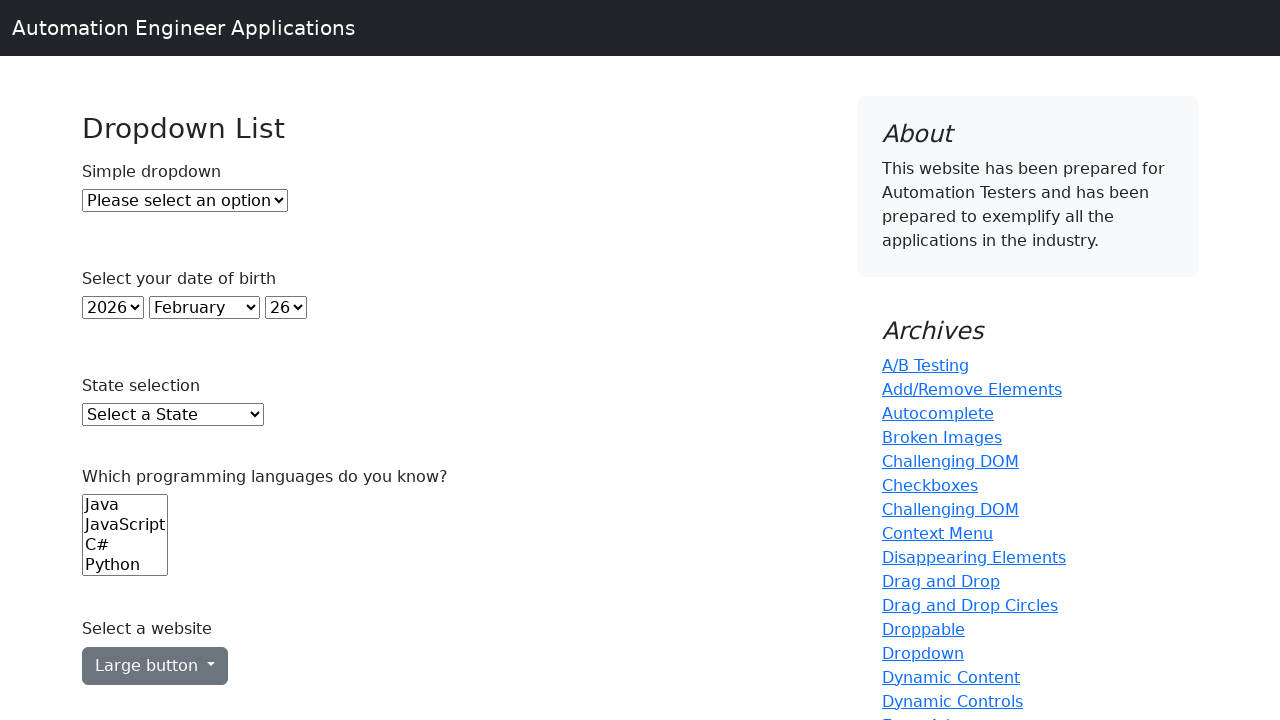

Selected year 2000 (index 22) from year dropdown on select#year
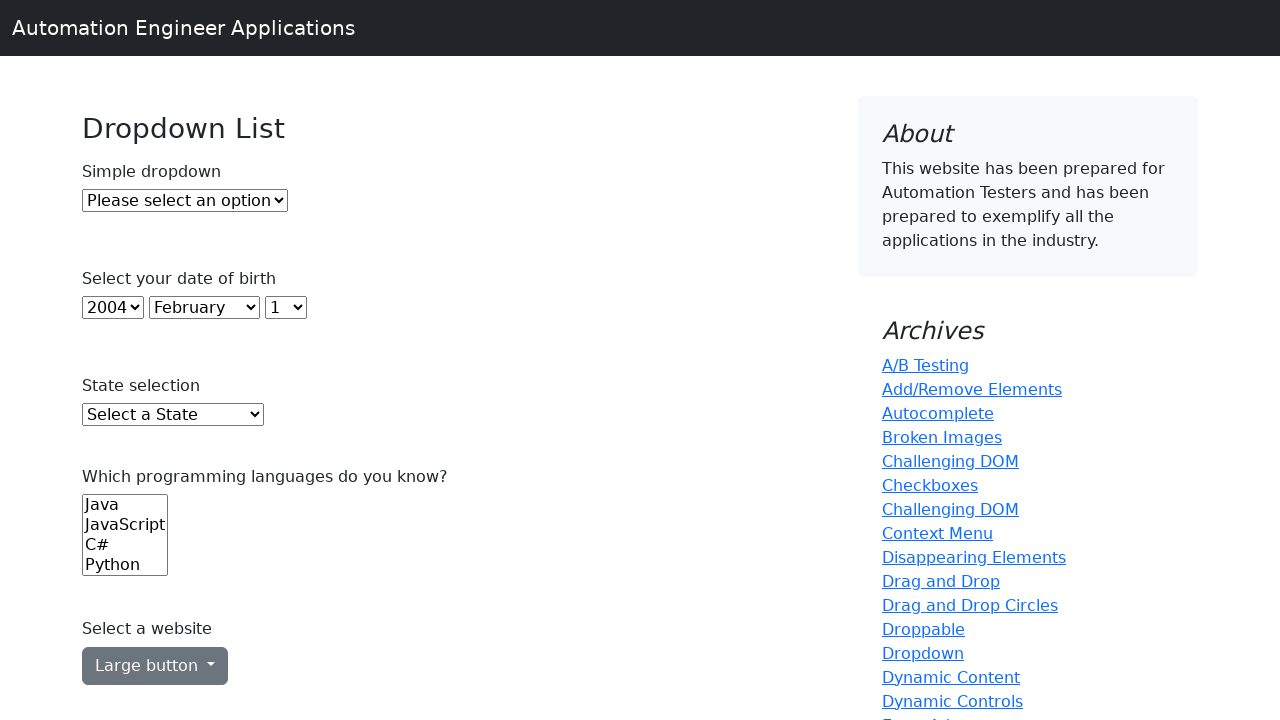

Selected January (value '0') from month dropdown on select#month
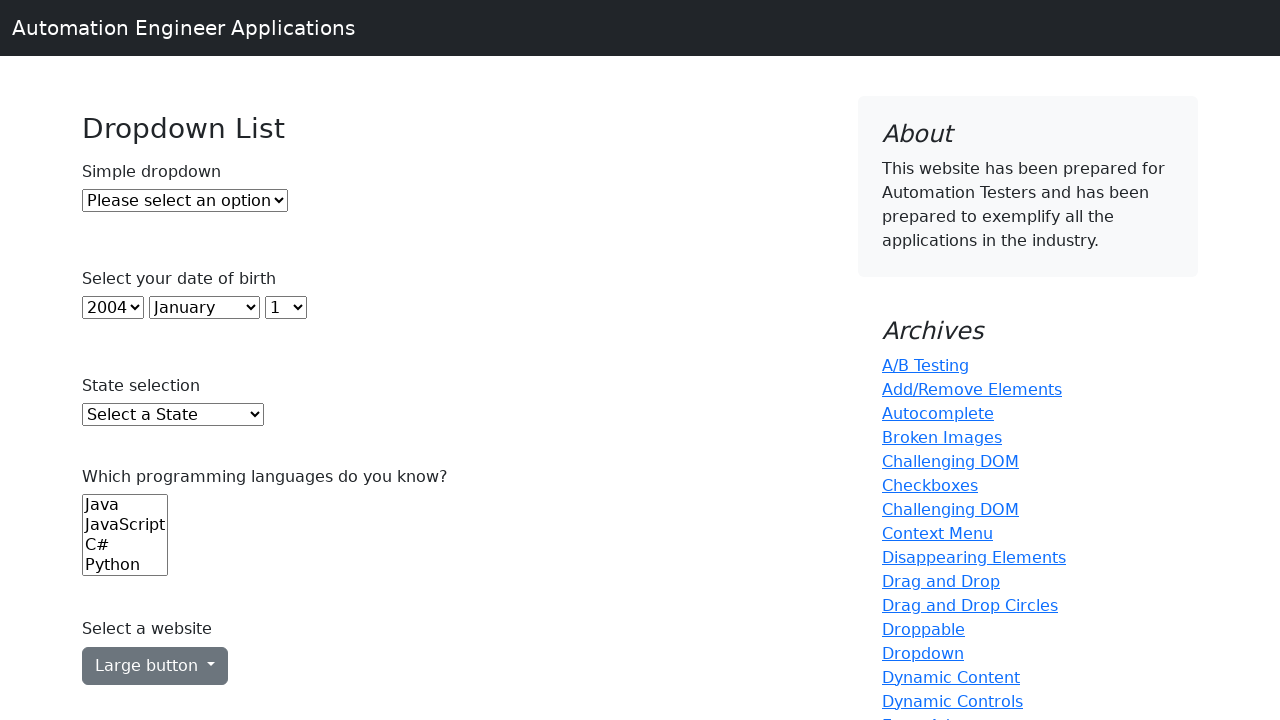

Selected day 10 (by visible text) from day dropdown on select#day
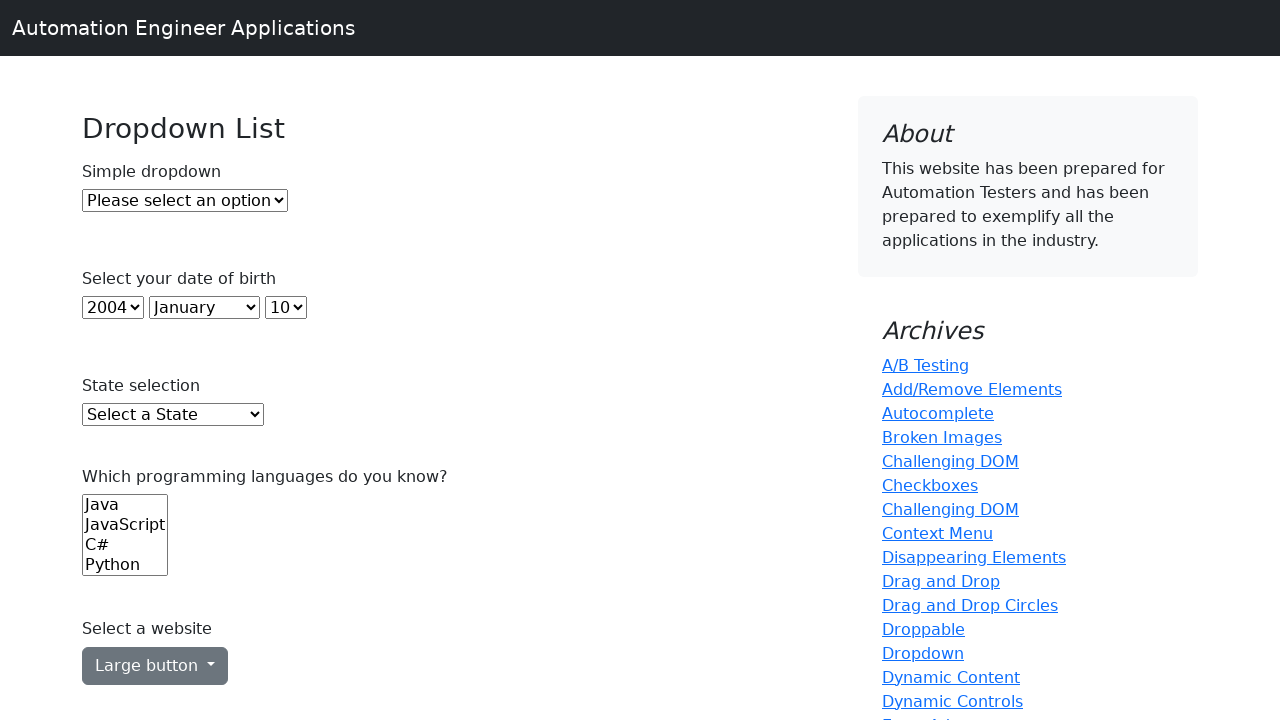

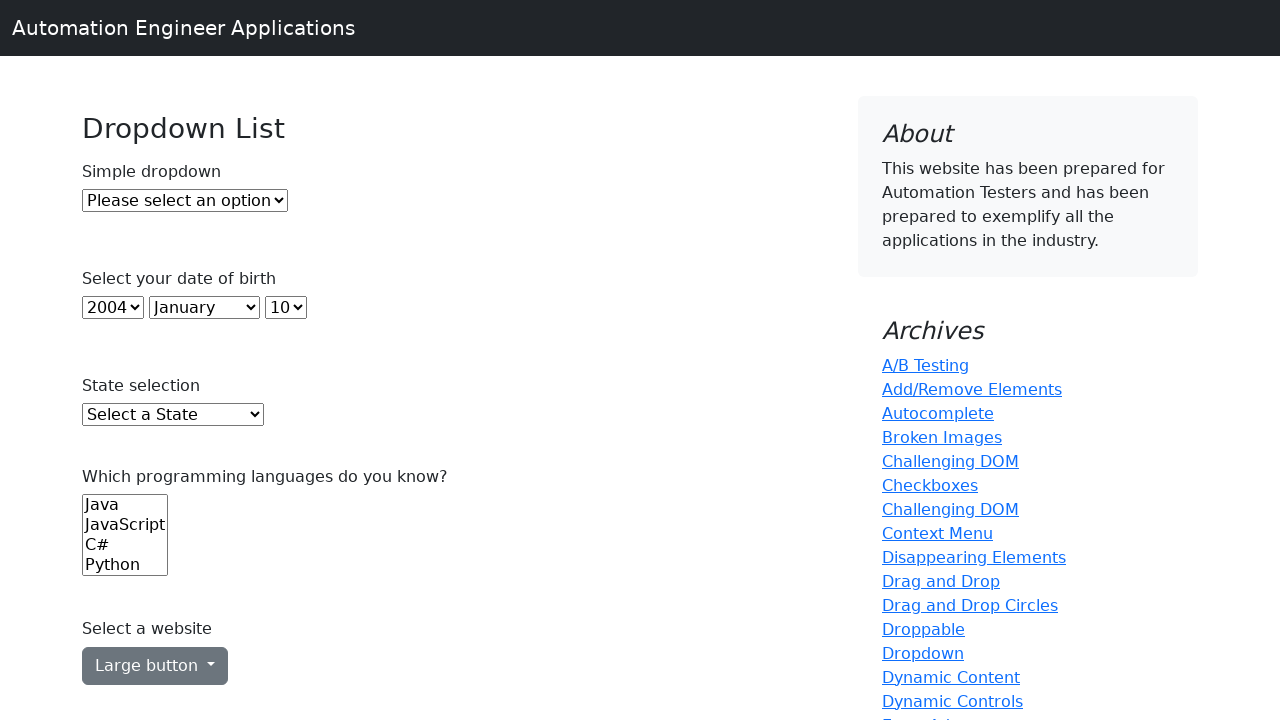